Navigates to a practice form page and clicks on a header text element

Starting URL: https://demoqa.com/automation-practice-form

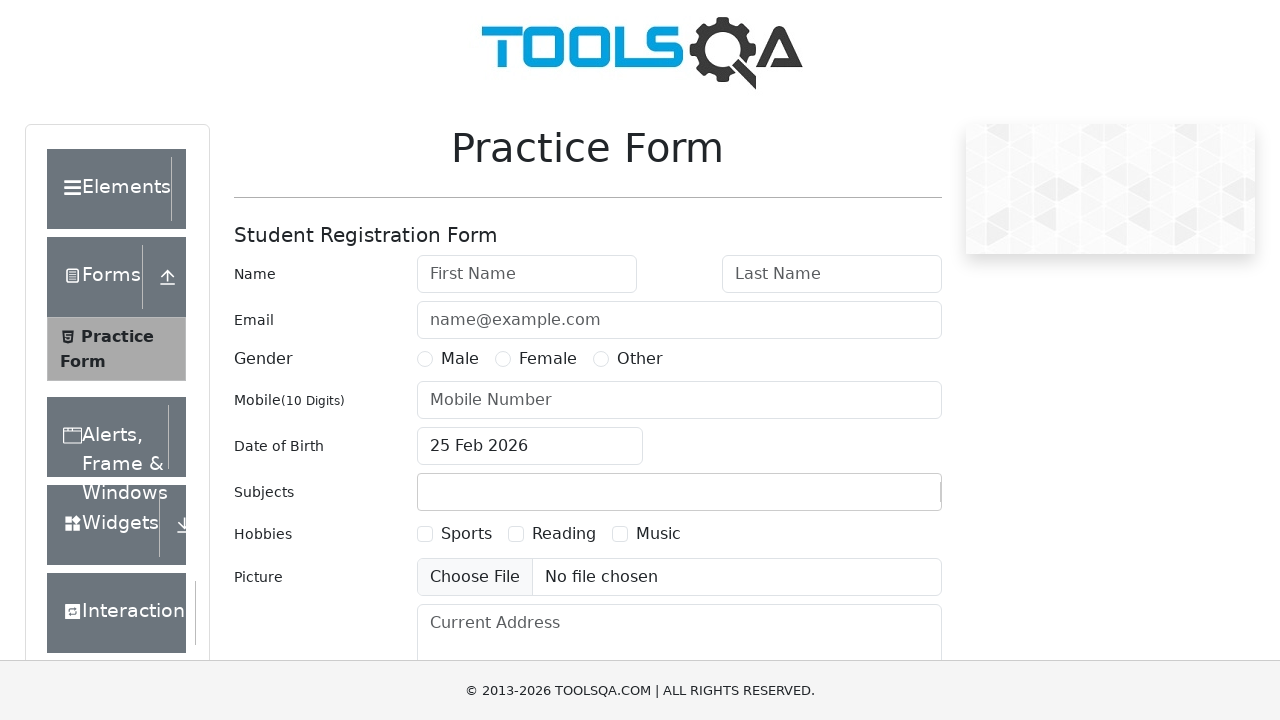

Clicked on header text element at (109, 189) on .header-text
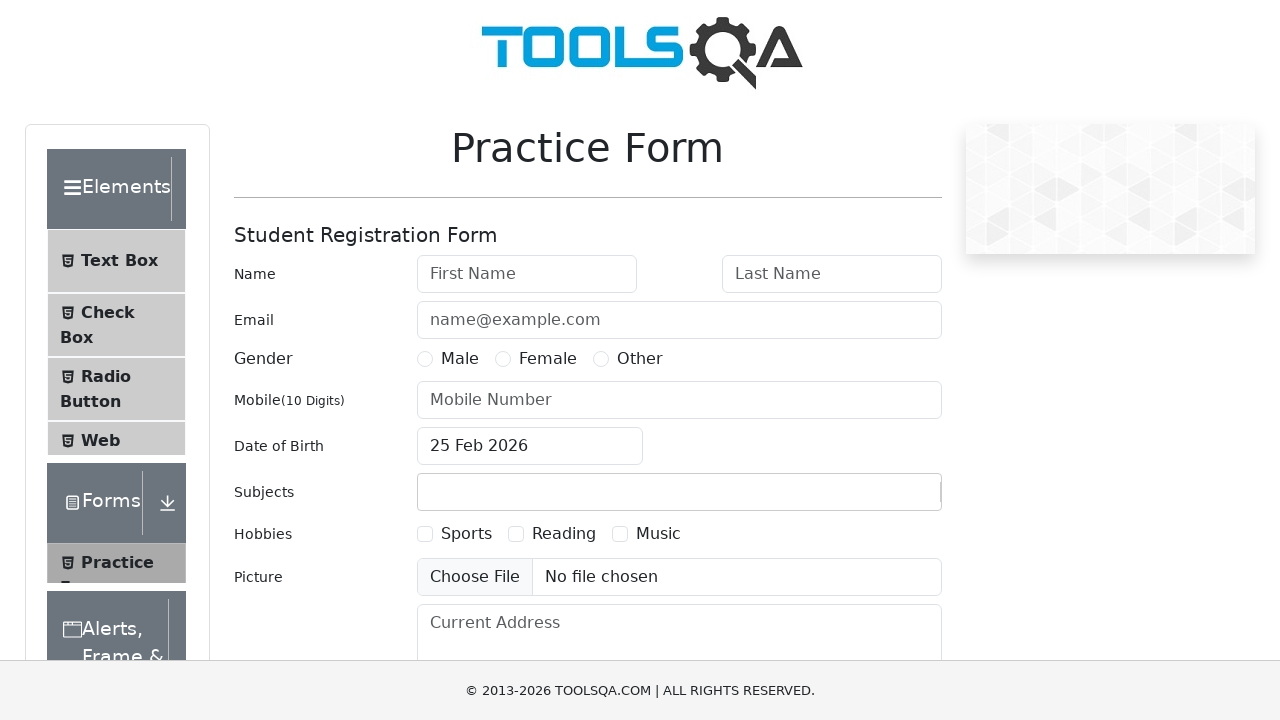

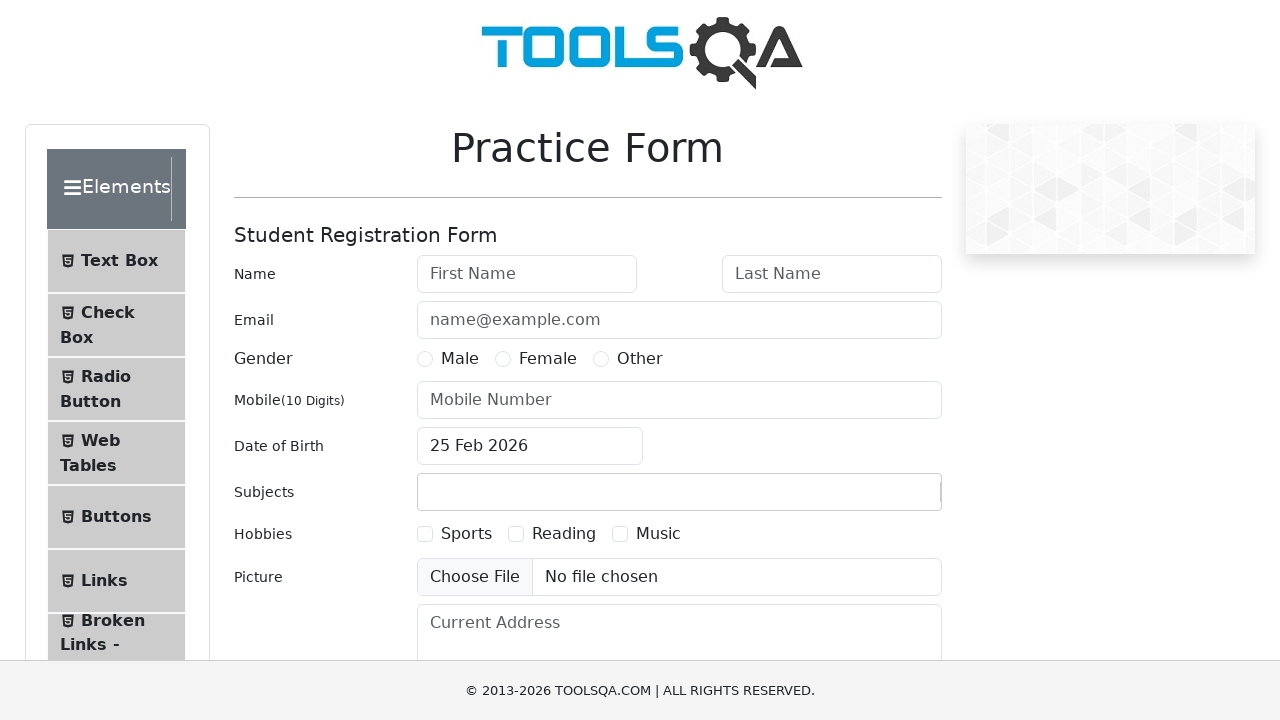